Tests the search functionality on Python.org by entering a search query and submitting the form

Starting URL: http://www.python.org

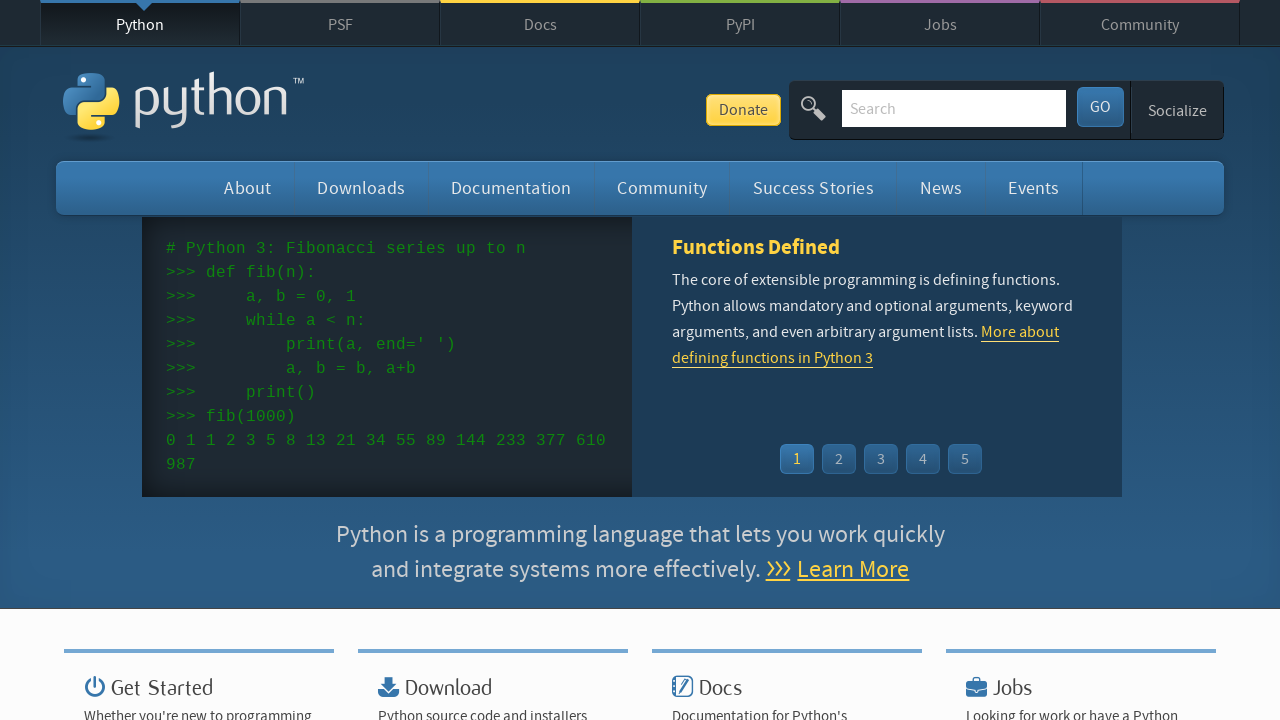

Filled search box with query 'pycon' on input[name='q']
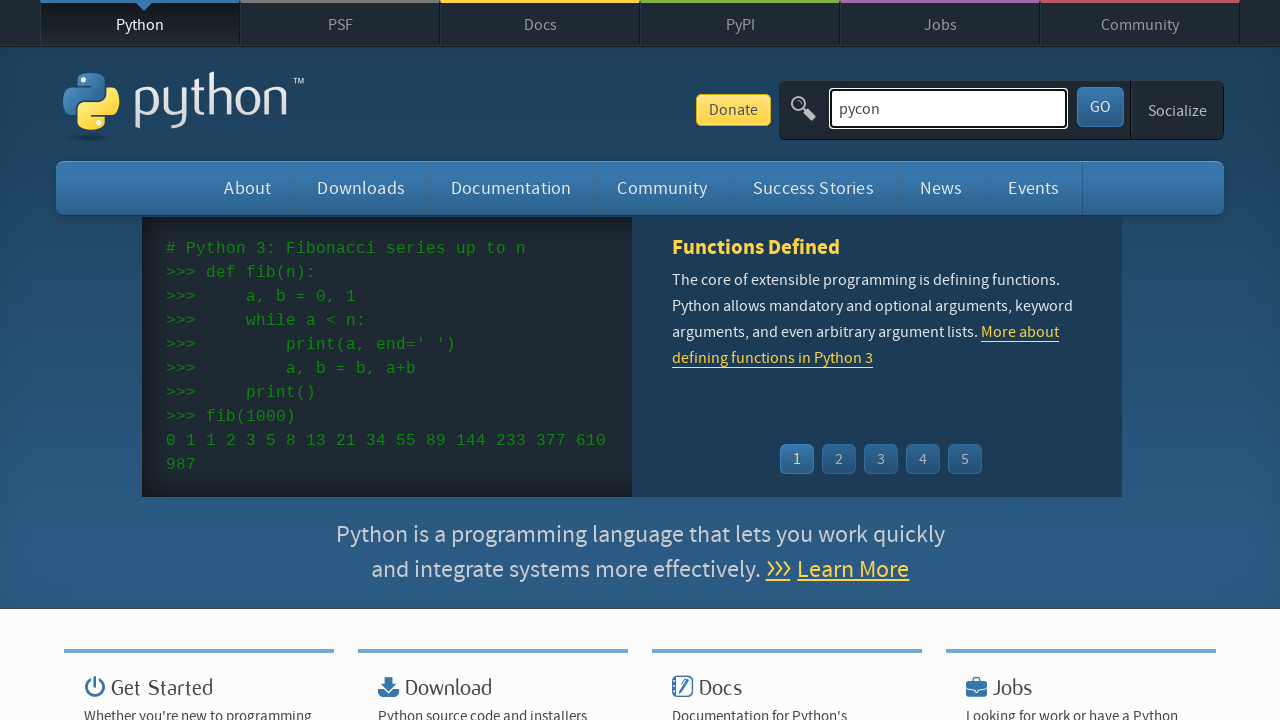

Pressed Enter to submit the search form on input[name='q']
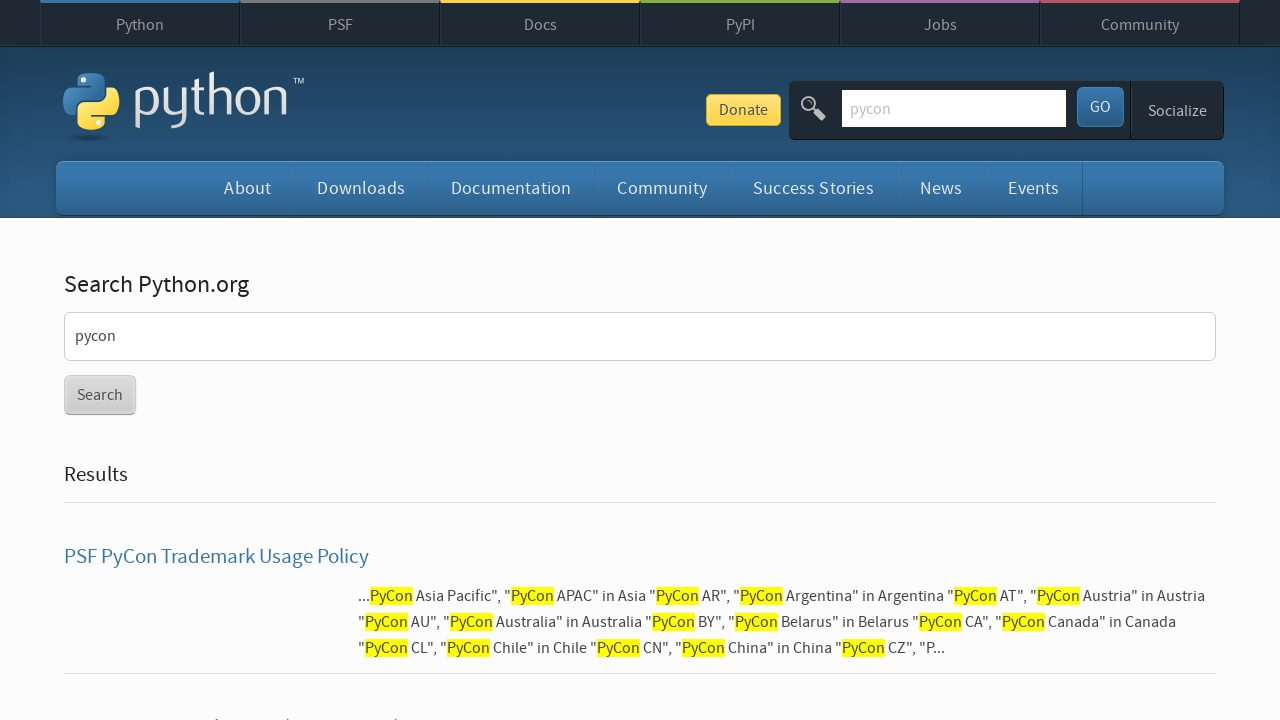

Search results page loaded successfully
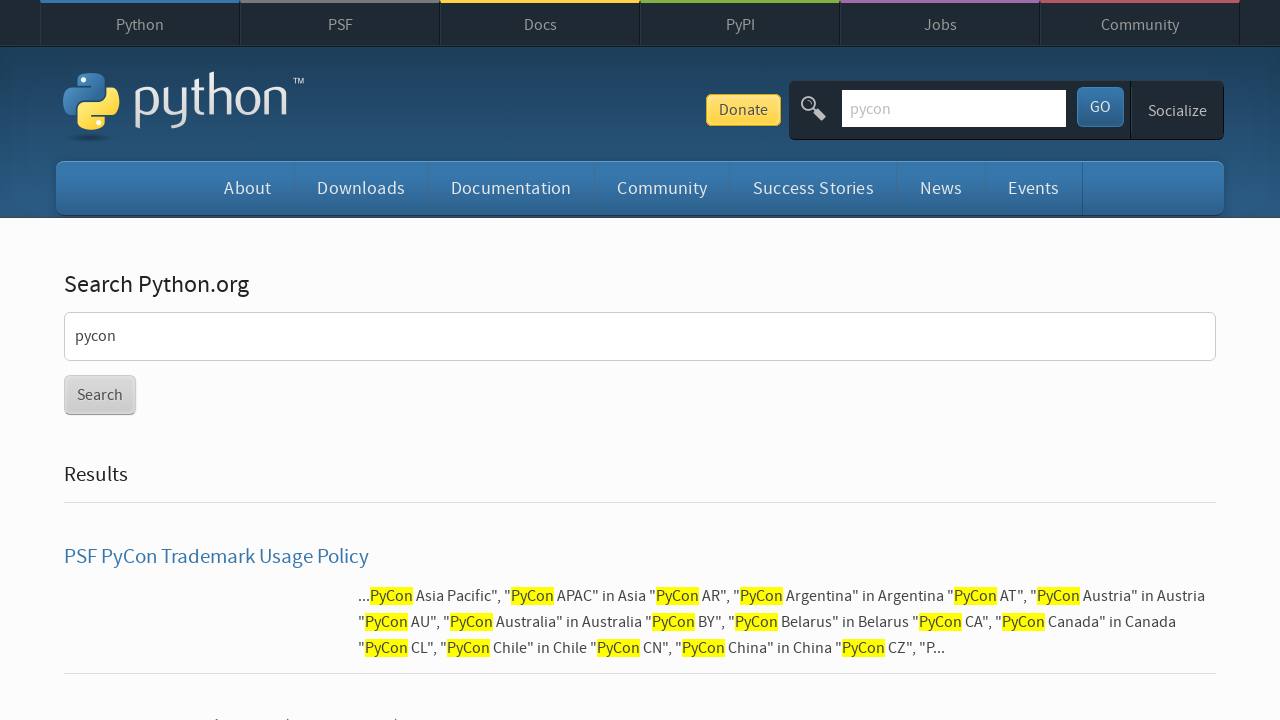

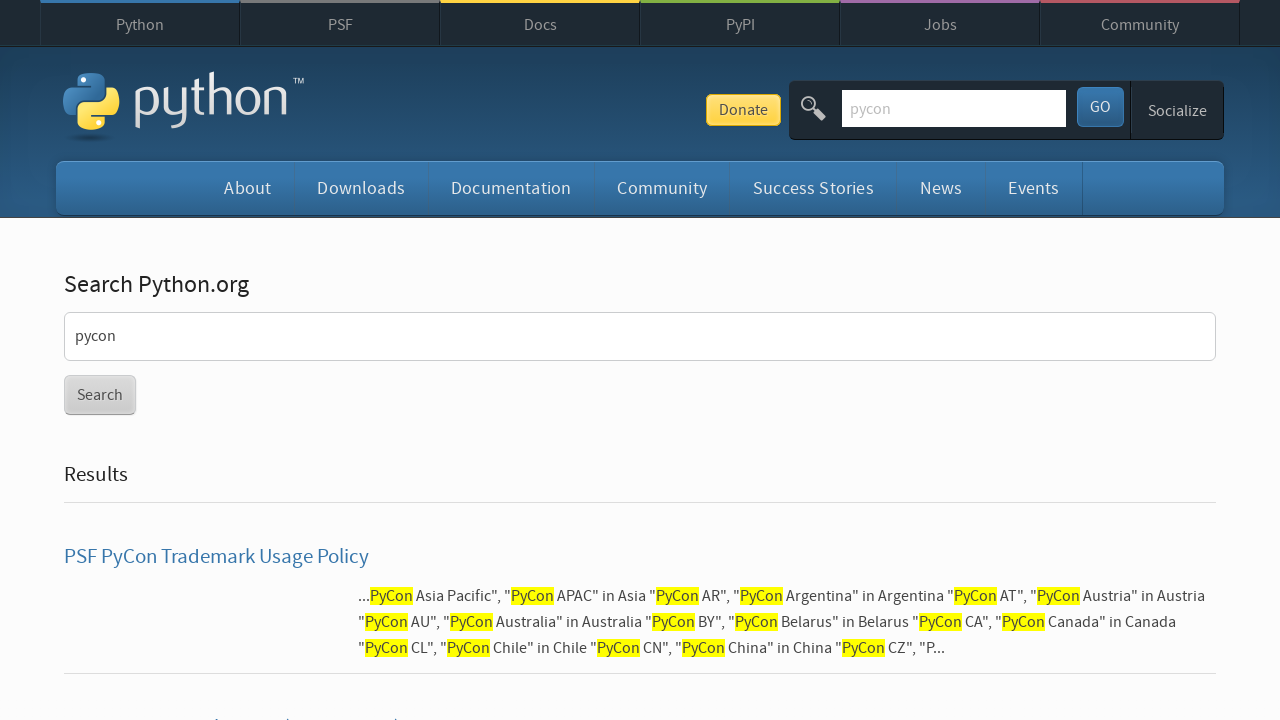